Tests that other controls are hidden when editing a todo item

Starting URL: https://demo.playwright.dev/todomvc

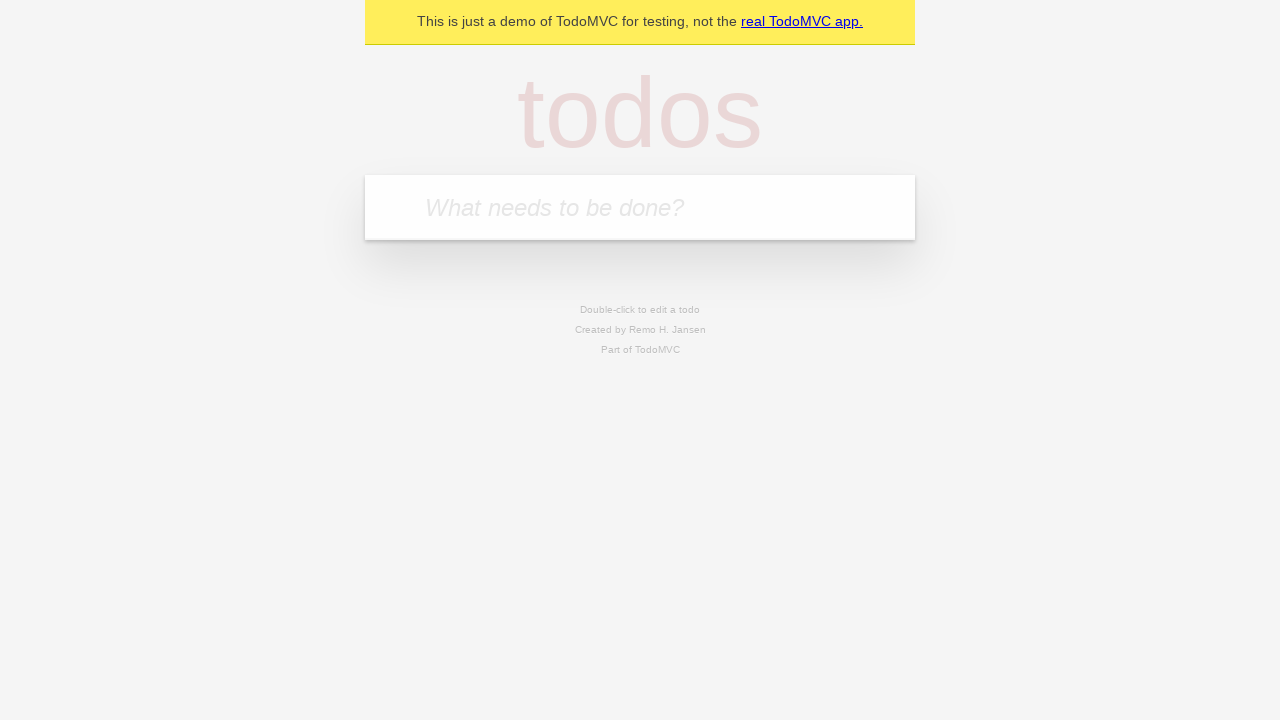

Filled first todo item 'buy some cheese' on internal:attr=[placeholder="What needs to be done?"i]
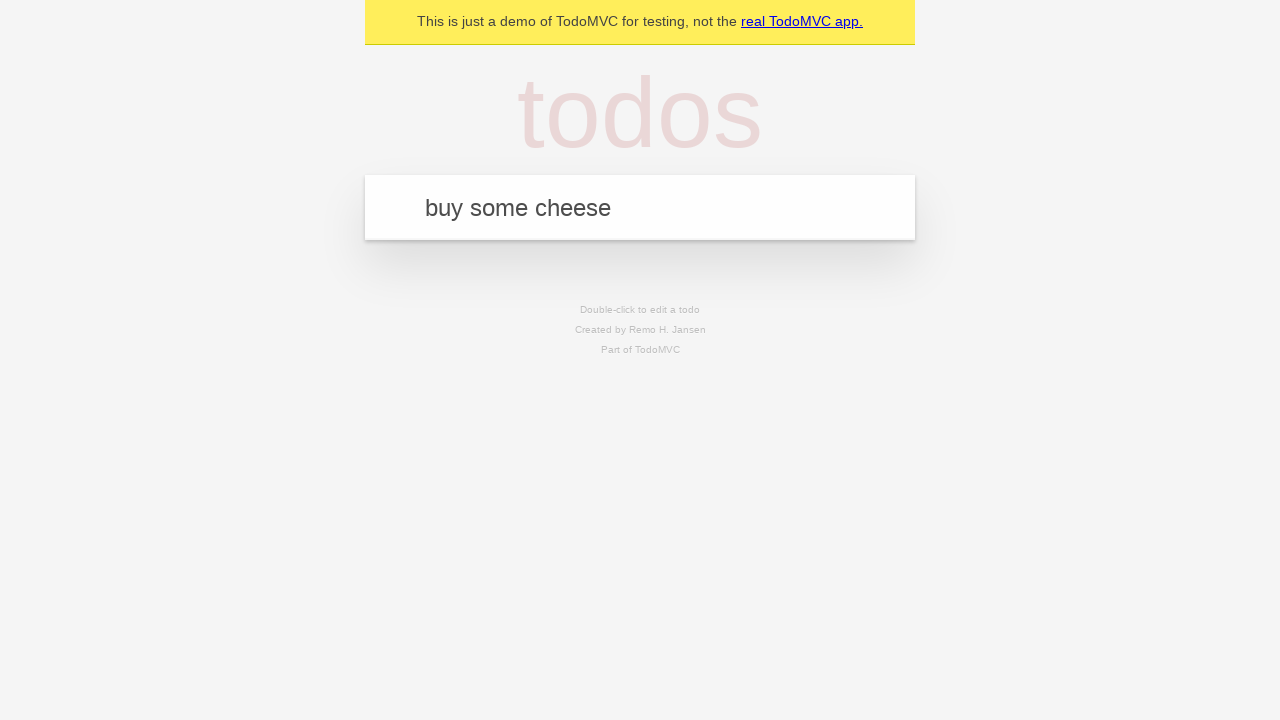

Pressed Enter to create first todo item on internal:attr=[placeholder="What needs to be done?"i]
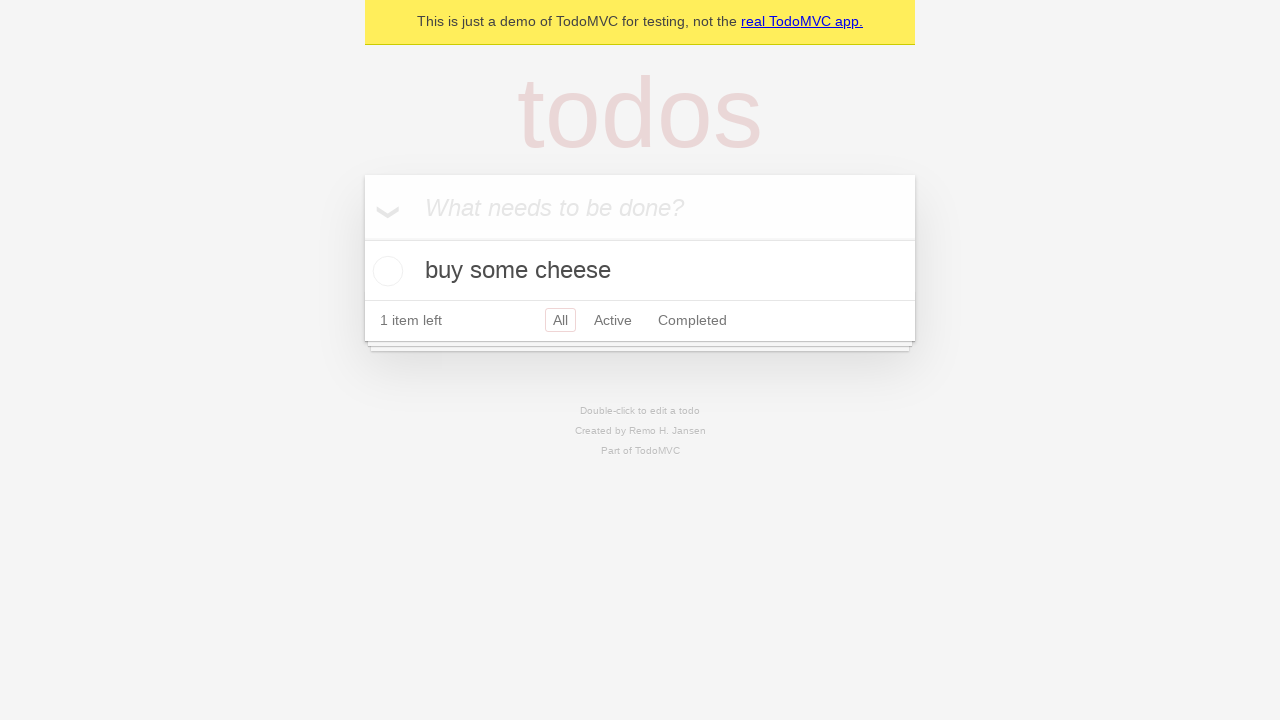

Filled second todo item 'feed the cat' on internal:attr=[placeholder="What needs to be done?"i]
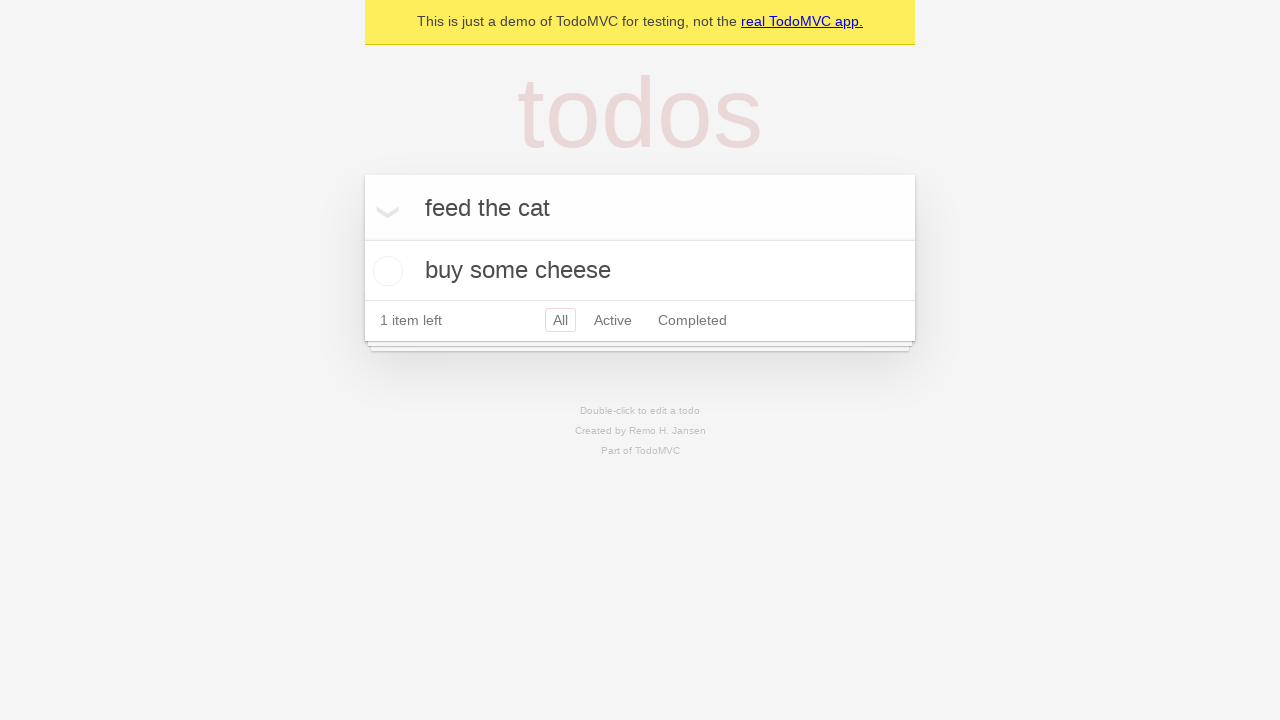

Pressed Enter to create second todo item on internal:attr=[placeholder="What needs to be done?"i]
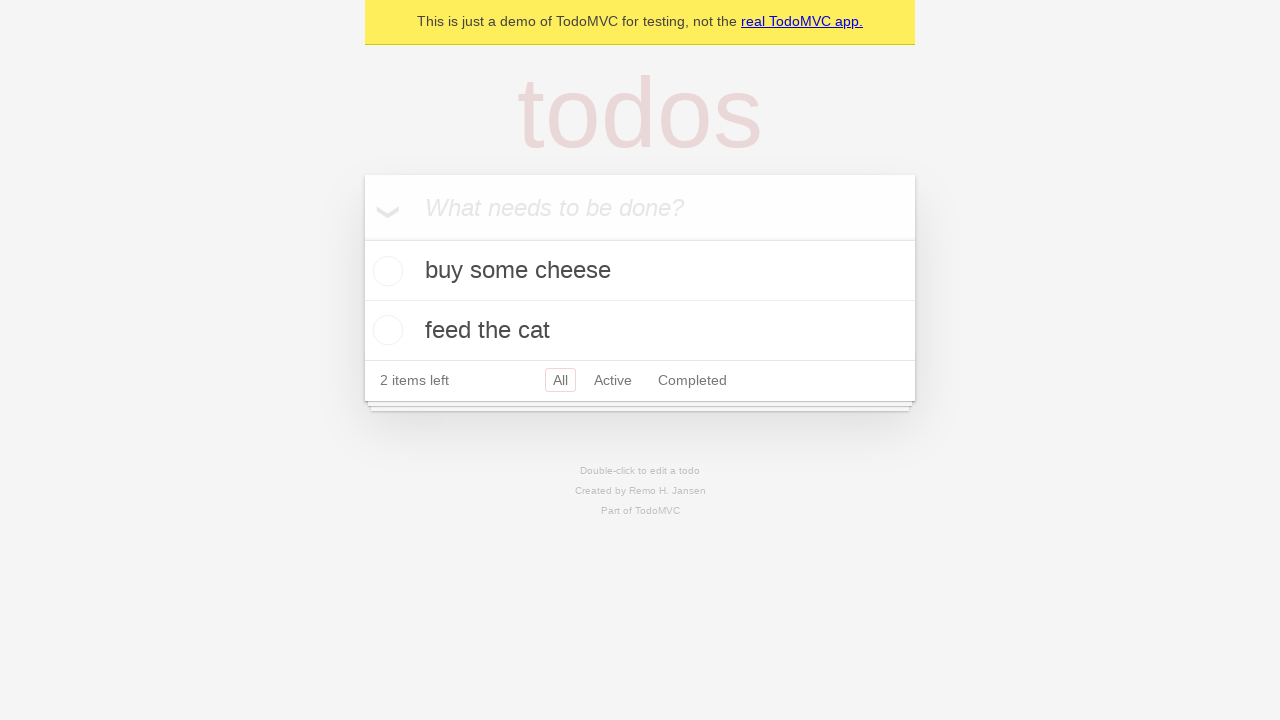

Filled third todo item 'book a doctors appointment' on internal:attr=[placeholder="What needs to be done?"i]
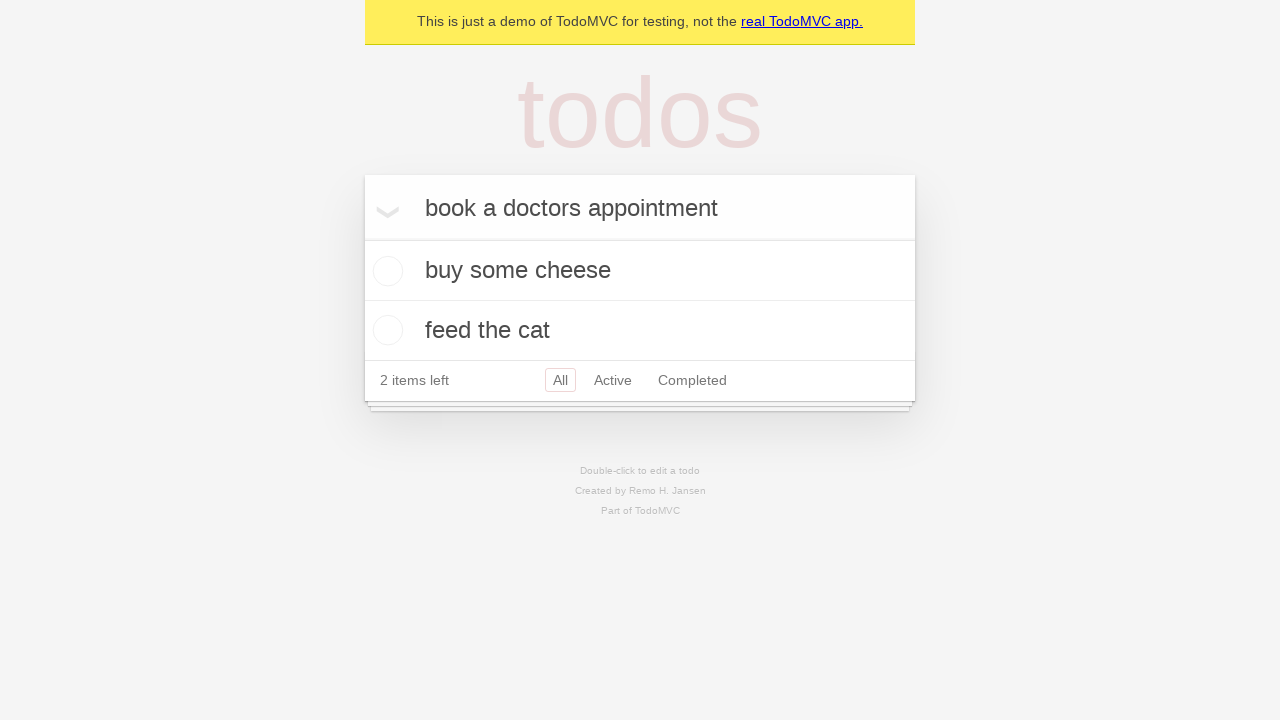

Pressed Enter to create third todo item on internal:attr=[placeholder="What needs to be done?"i]
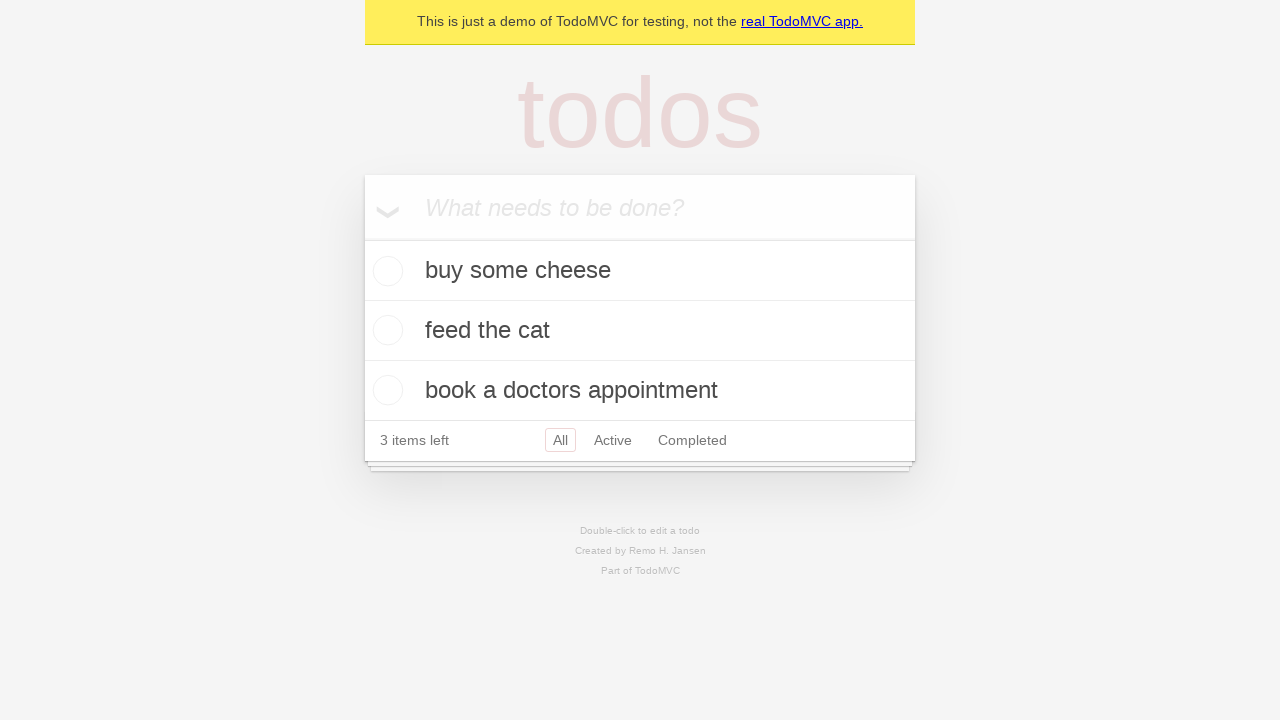

Double-clicked second todo item to enter edit mode at (640, 331) on internal:testid=[data-testid="todo-item"s] >> nth=1
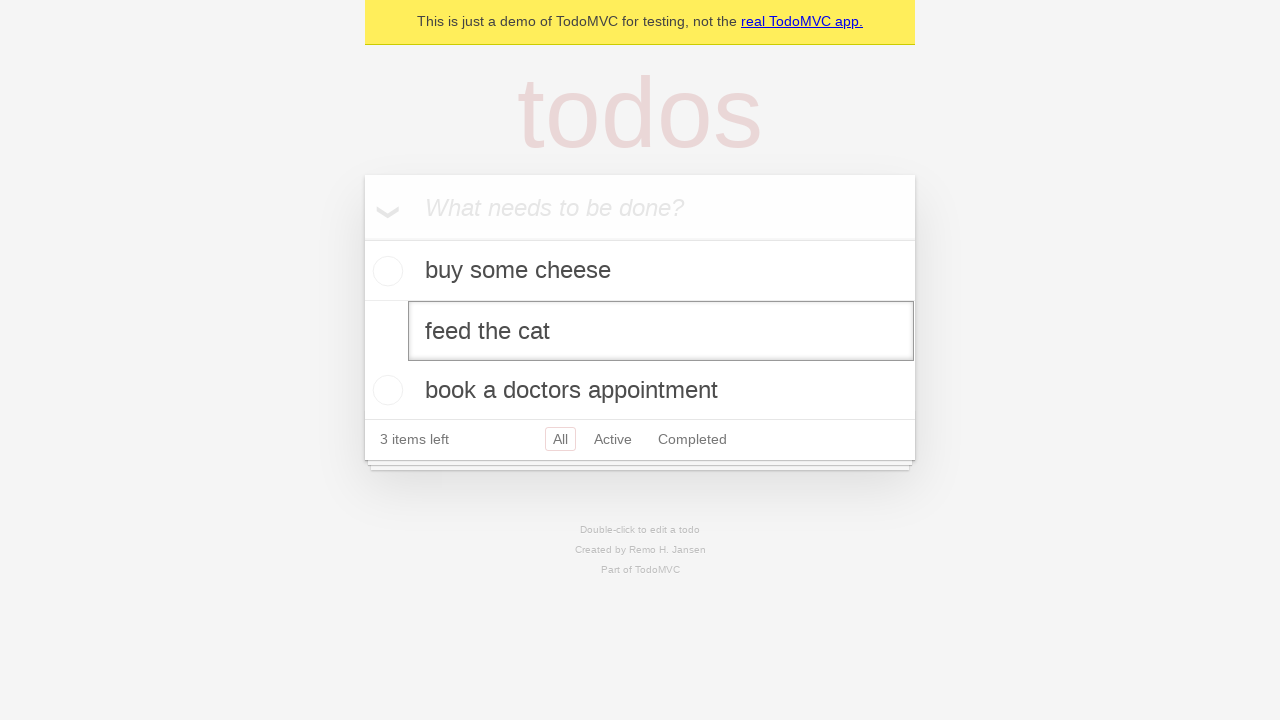

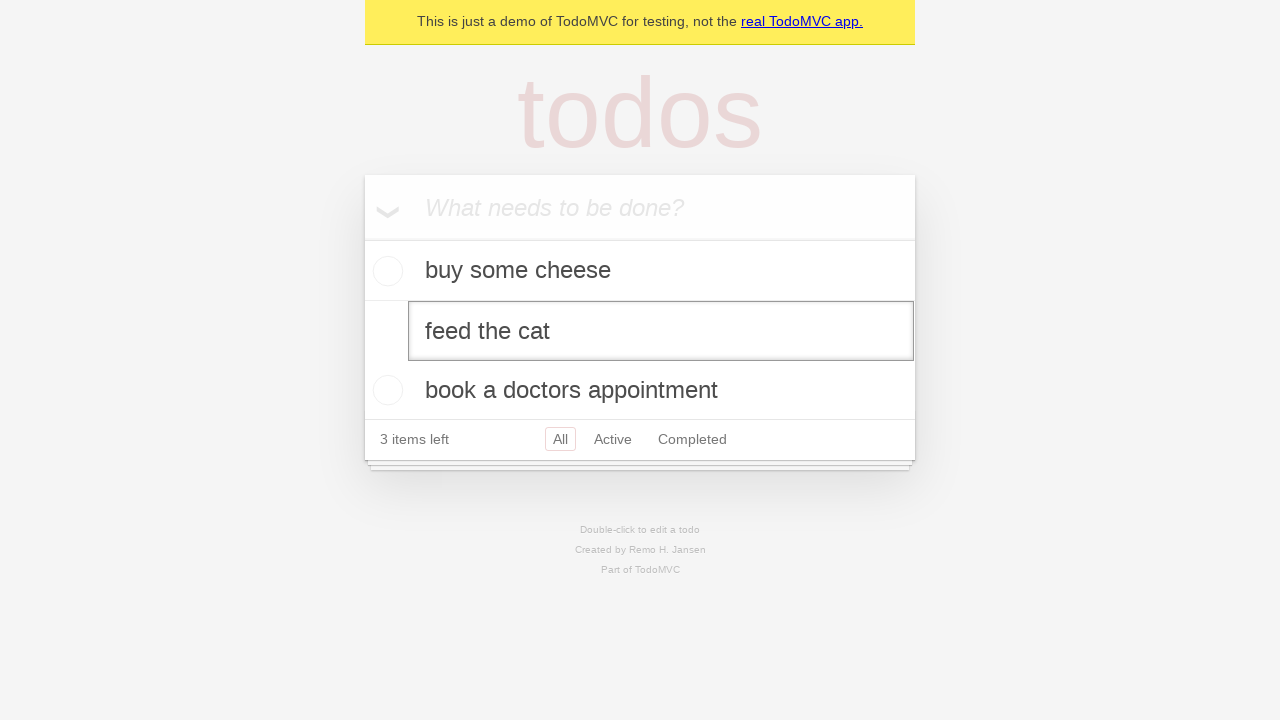